Tests that the currently applied filter is highlighted by clicking through different filter links.

Starting URL: https://demo.playwright.dev/todomvc

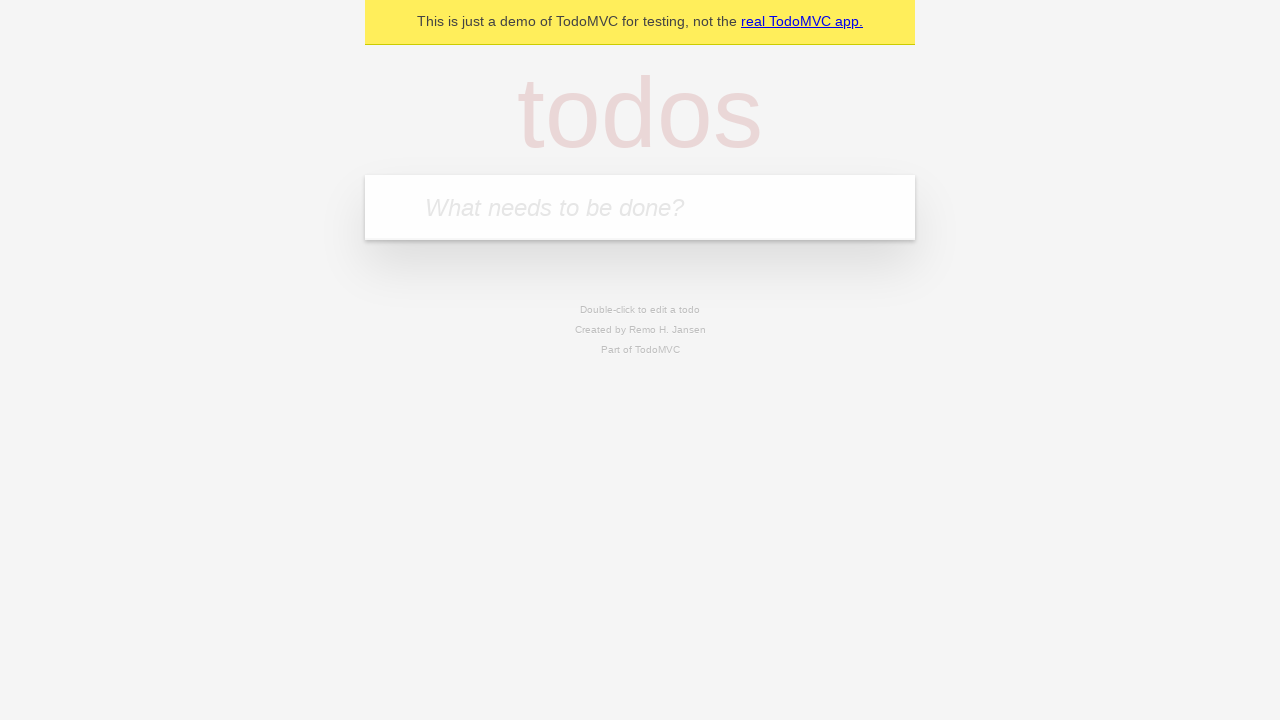

Filled todo input field with 'buy some cheese' on internal:attr=[placeholder="What needs to be done?"i]
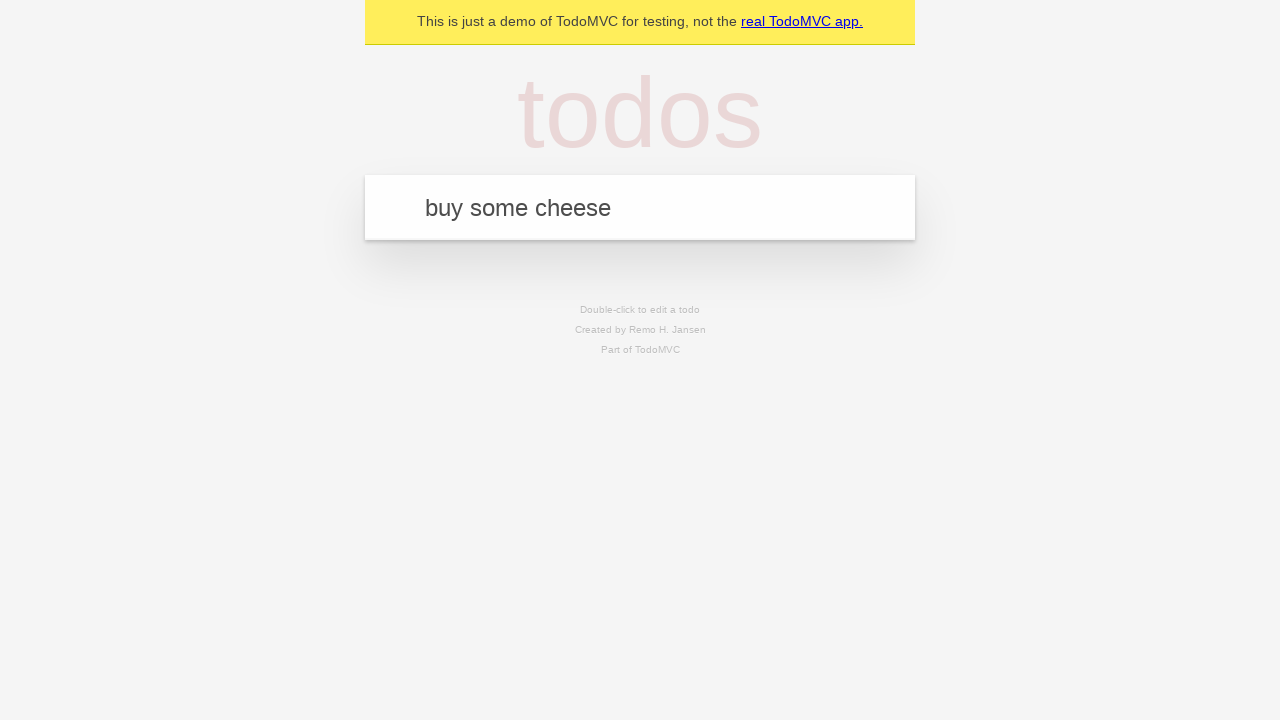

Pressed Enter to create todo 'buy some cheese' on internal:attr=[placeholder="What needs to be done?"i]
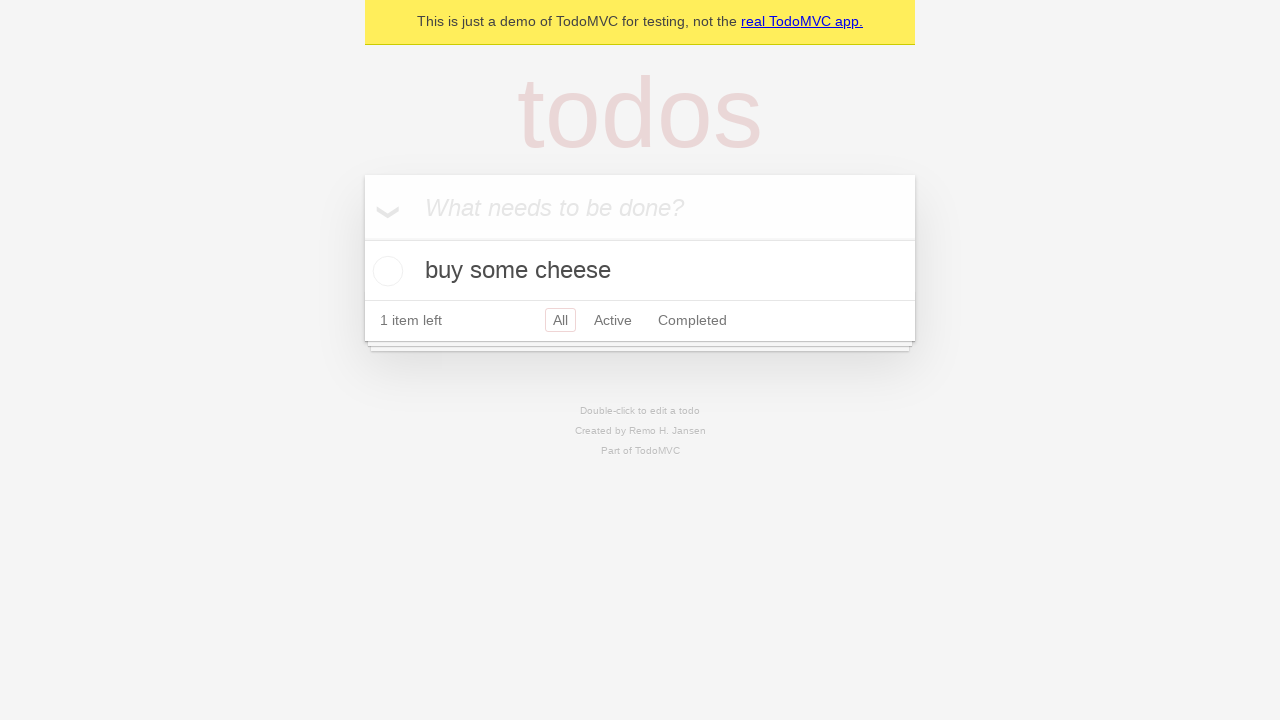

Filled todo input field with 'feed the cat' on internal:attr=[placeholder="What needs to be done?"i]
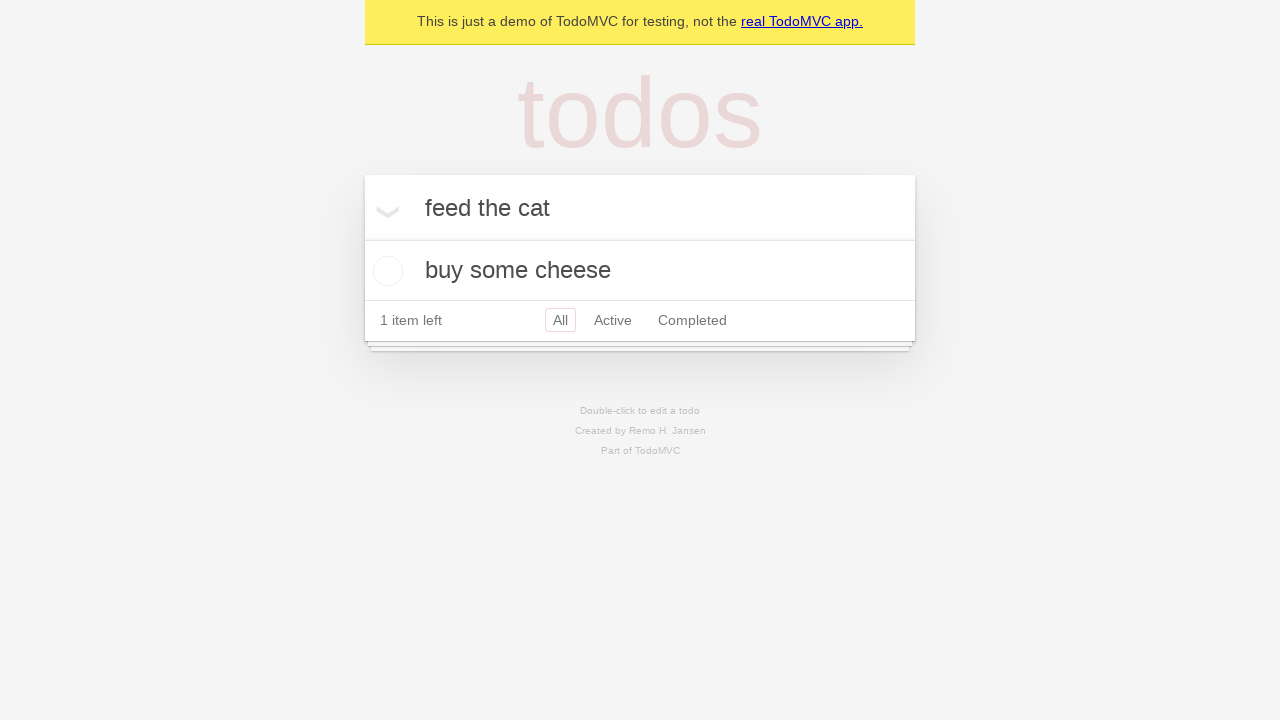

Pressed Enter to create todo 'feed the cat' on internal:attr=[placeholder="What needs to be done?"i]
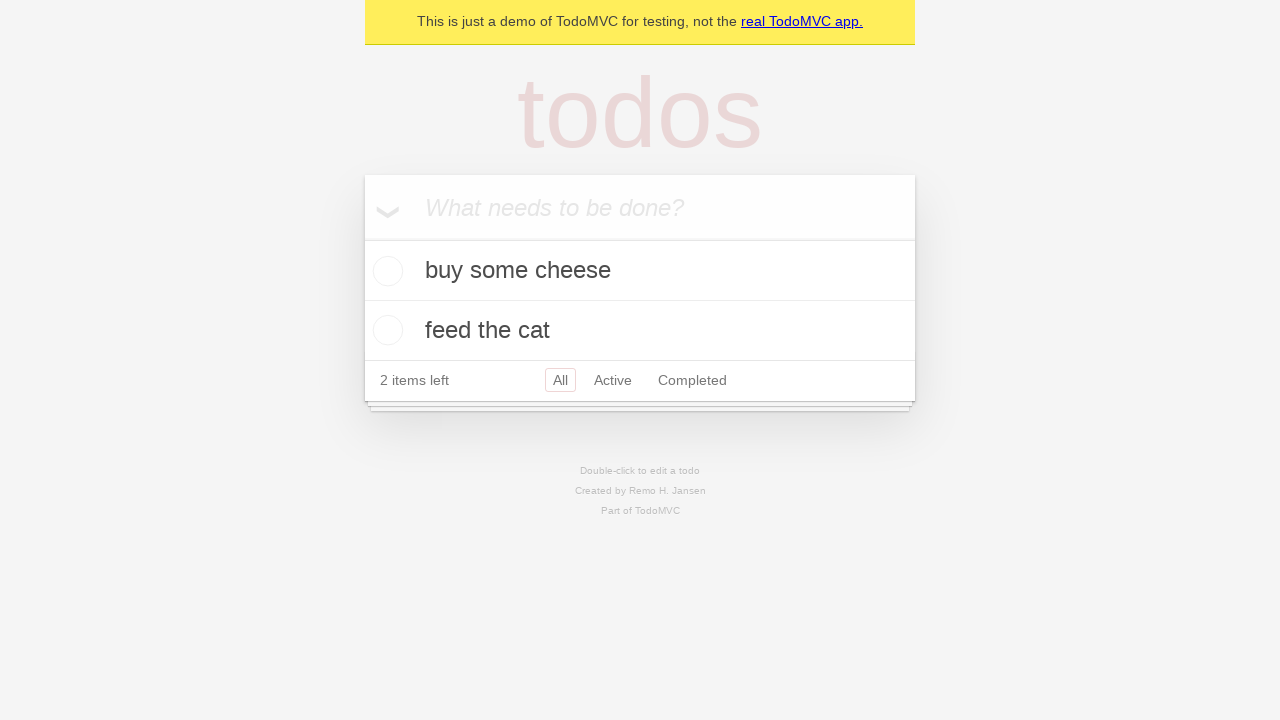

Filled todo input field with 'book a doctors appointment' on internal:attr=[placeholder="What needs to be done?"i]
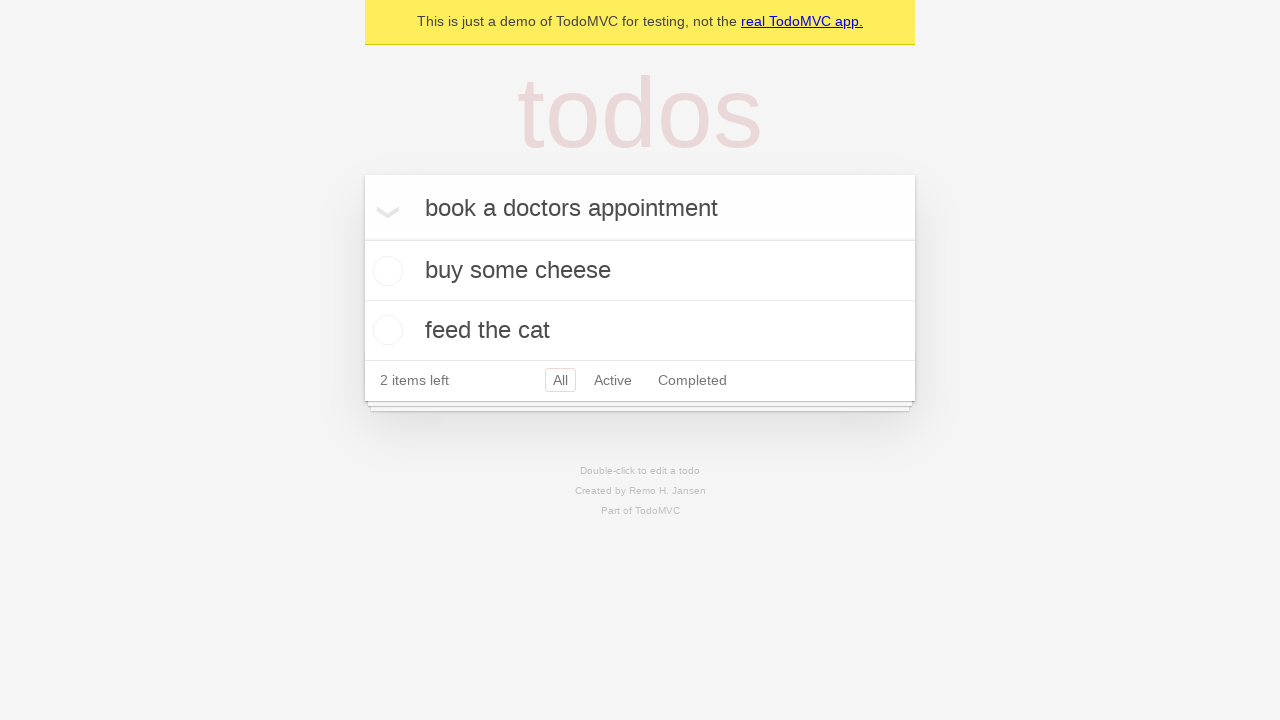

Pressed Enter to create todo 'book a doctors appointment' on internal:attr=[placeholder="What needs to be done?"i]
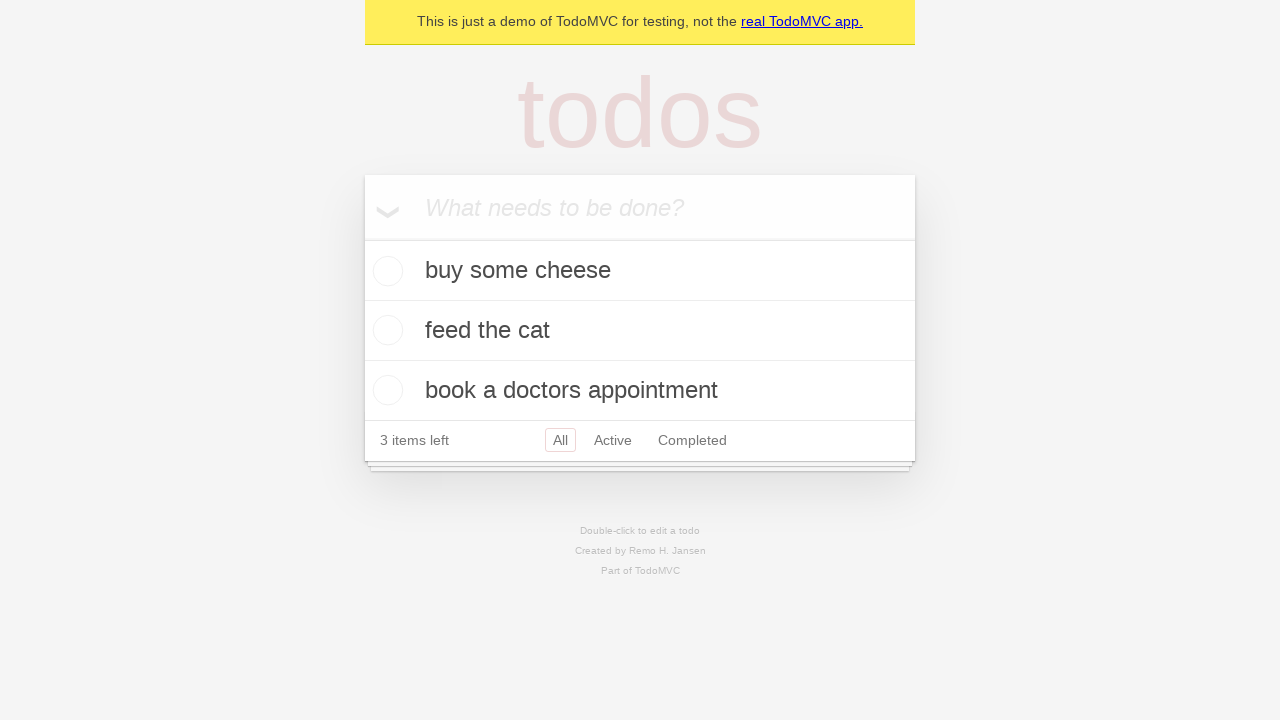

Clicked Active filter link at (613, 440) on internal:role=link[name="Active"i]
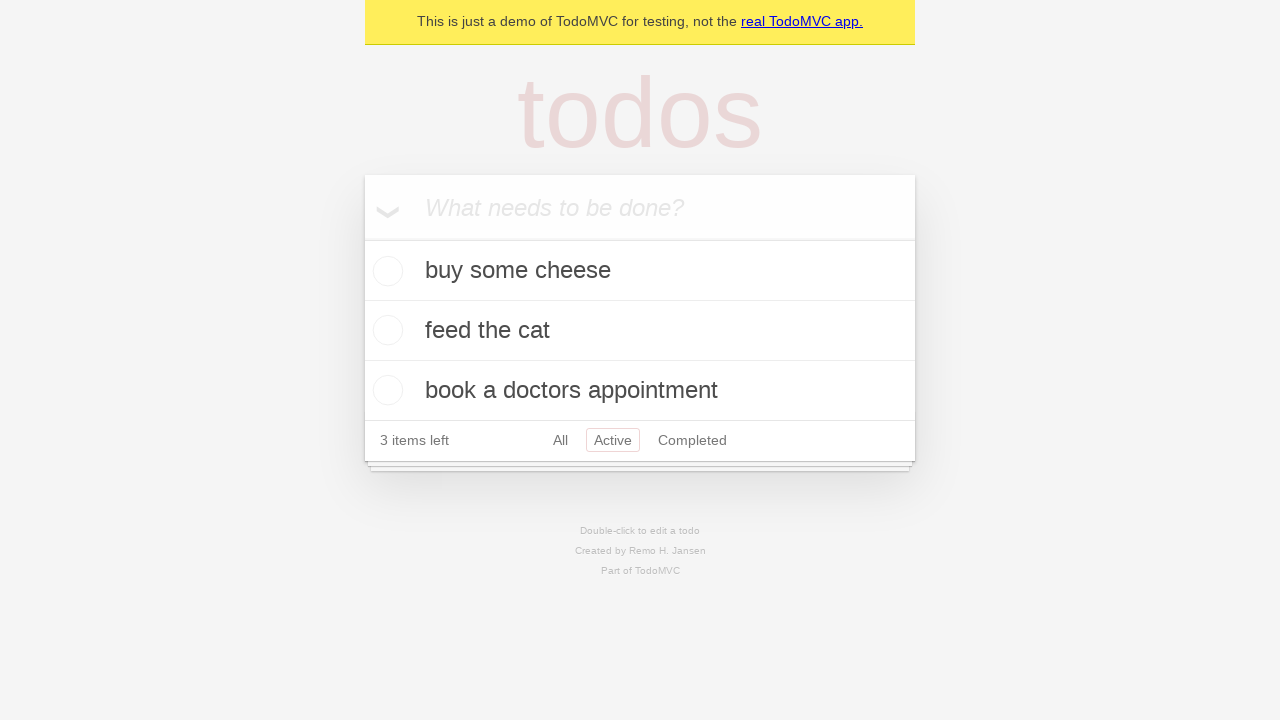

Clicked Completed filter link at (692, 440) on internal:role=link[name="Completed"i]
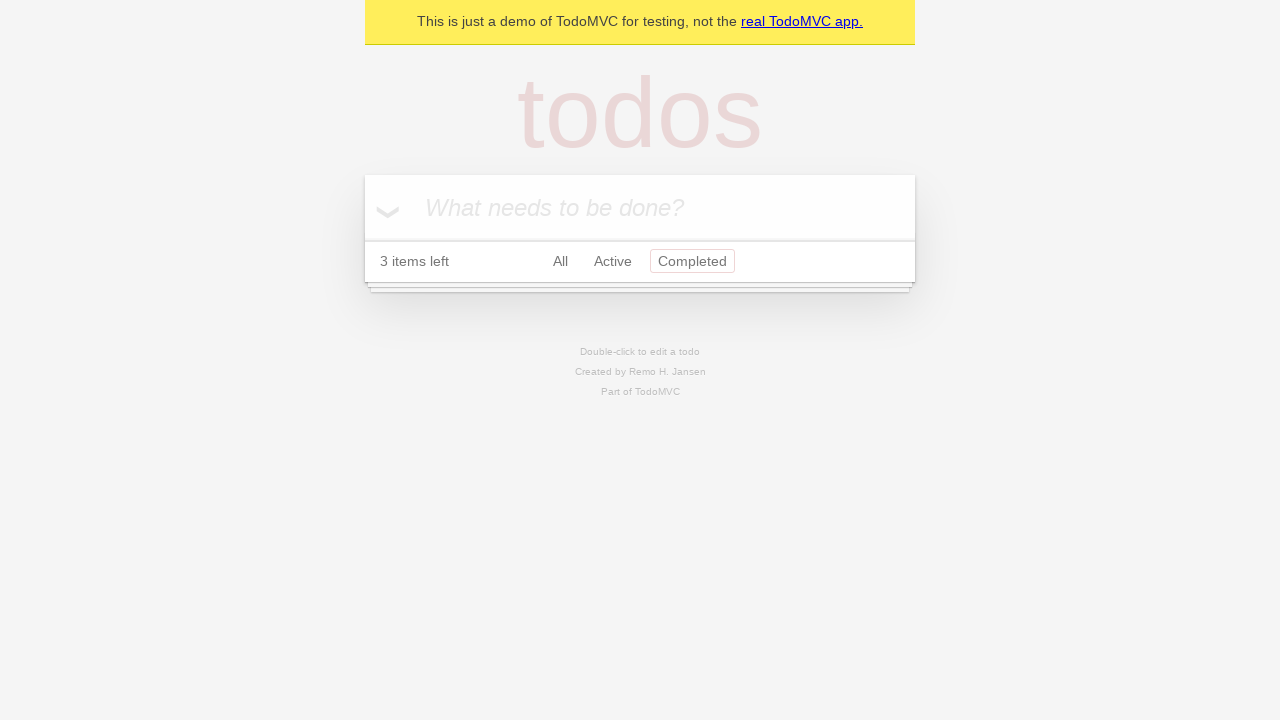

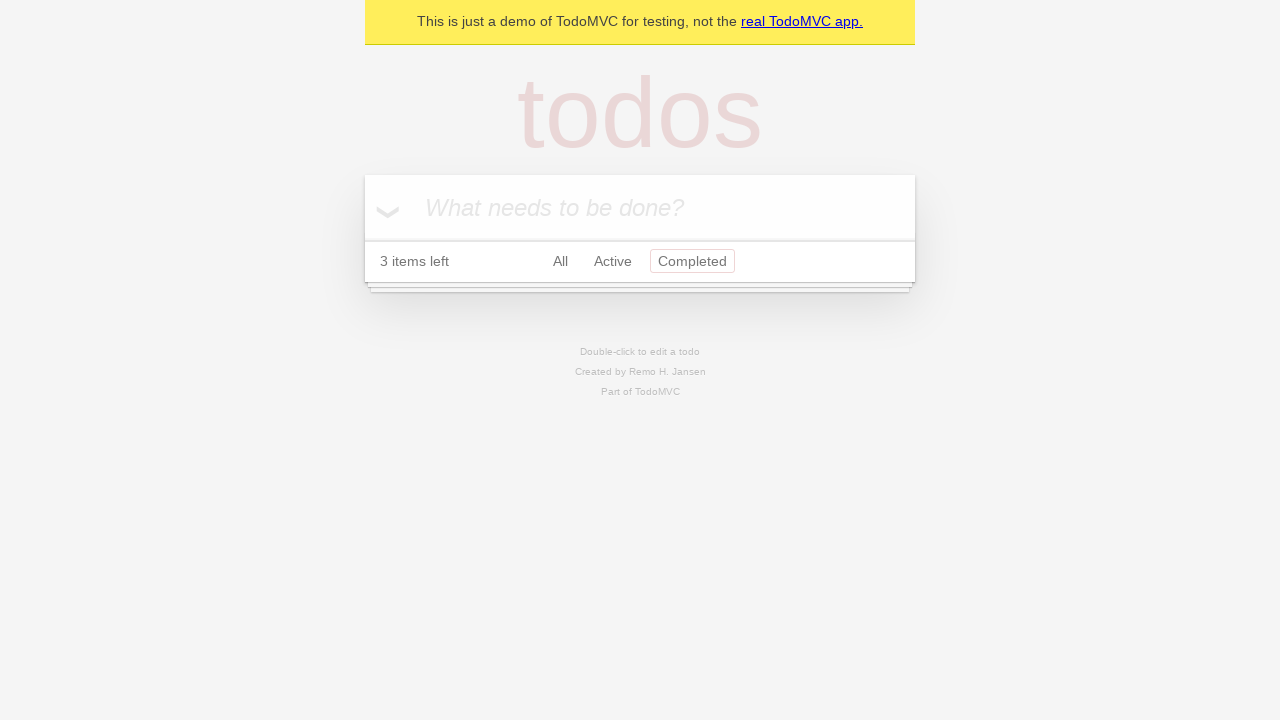